Tests page scrolling functionality by scrolling to the bottom of the page and then back to the top

Starting URL: https://testautomationpractice.blogspot.com/

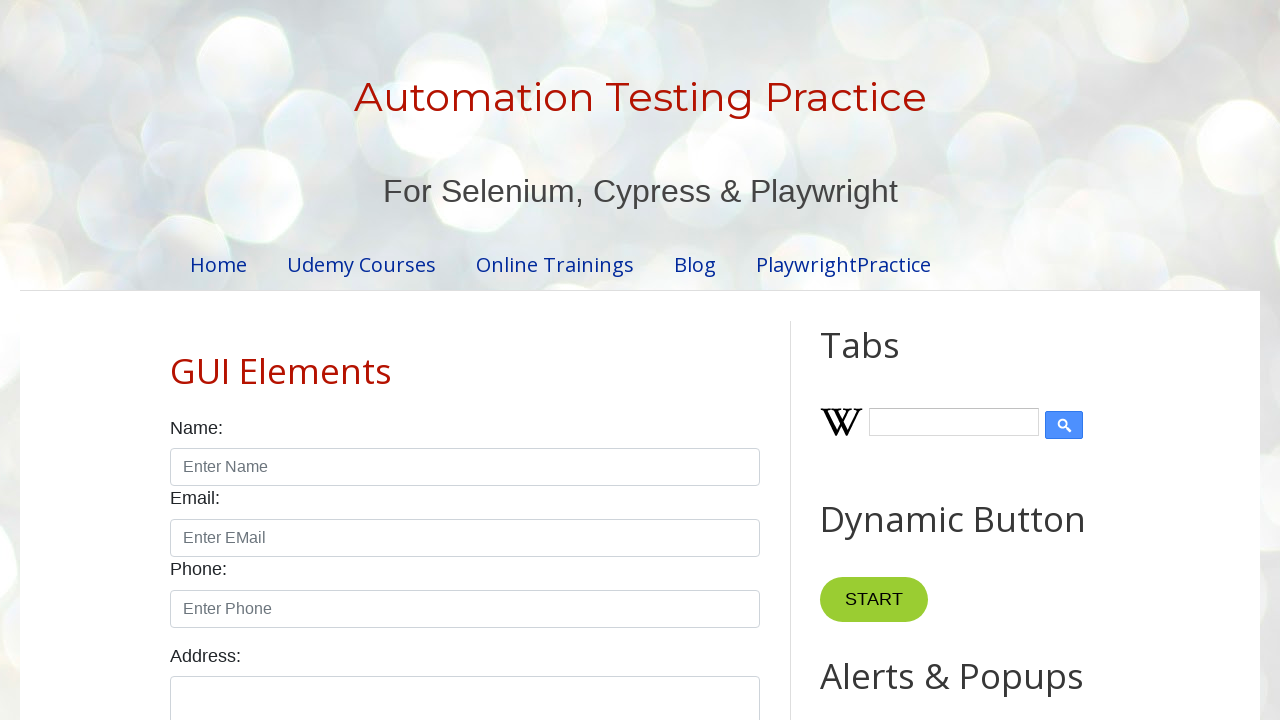

Scrolled to the bottom of the page
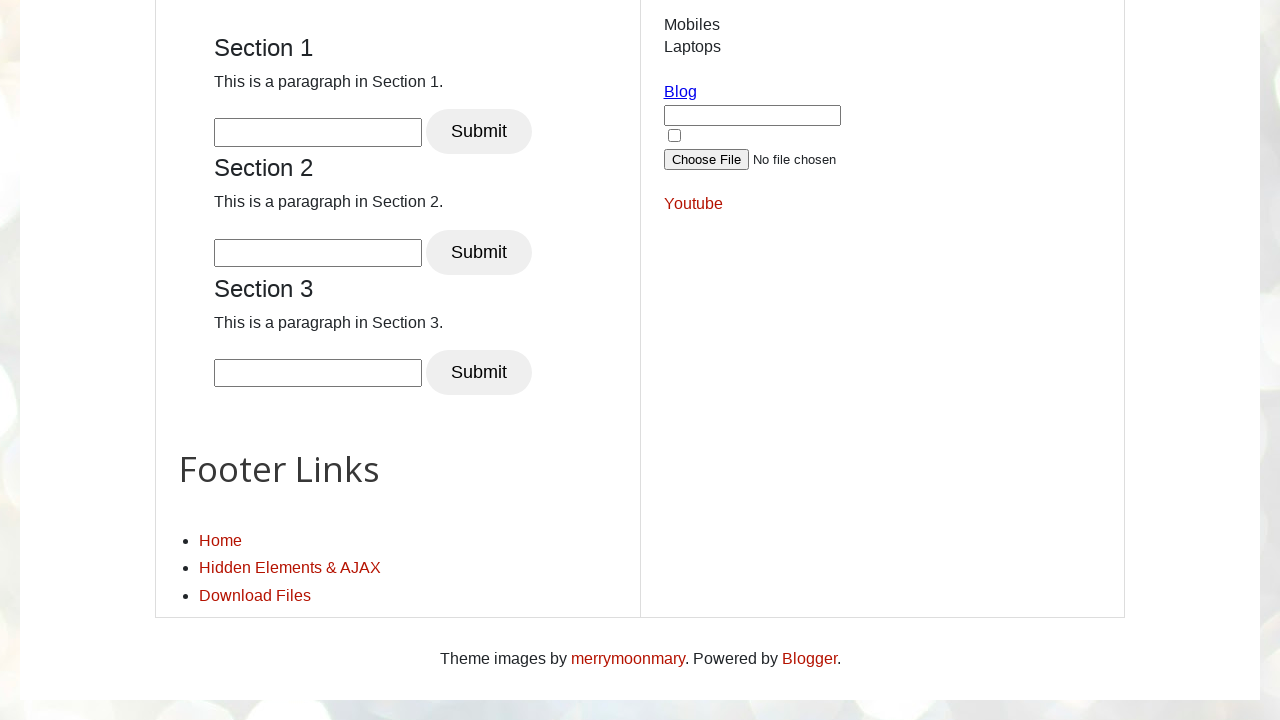

Waited 3 seconds for scroll effect to be visible
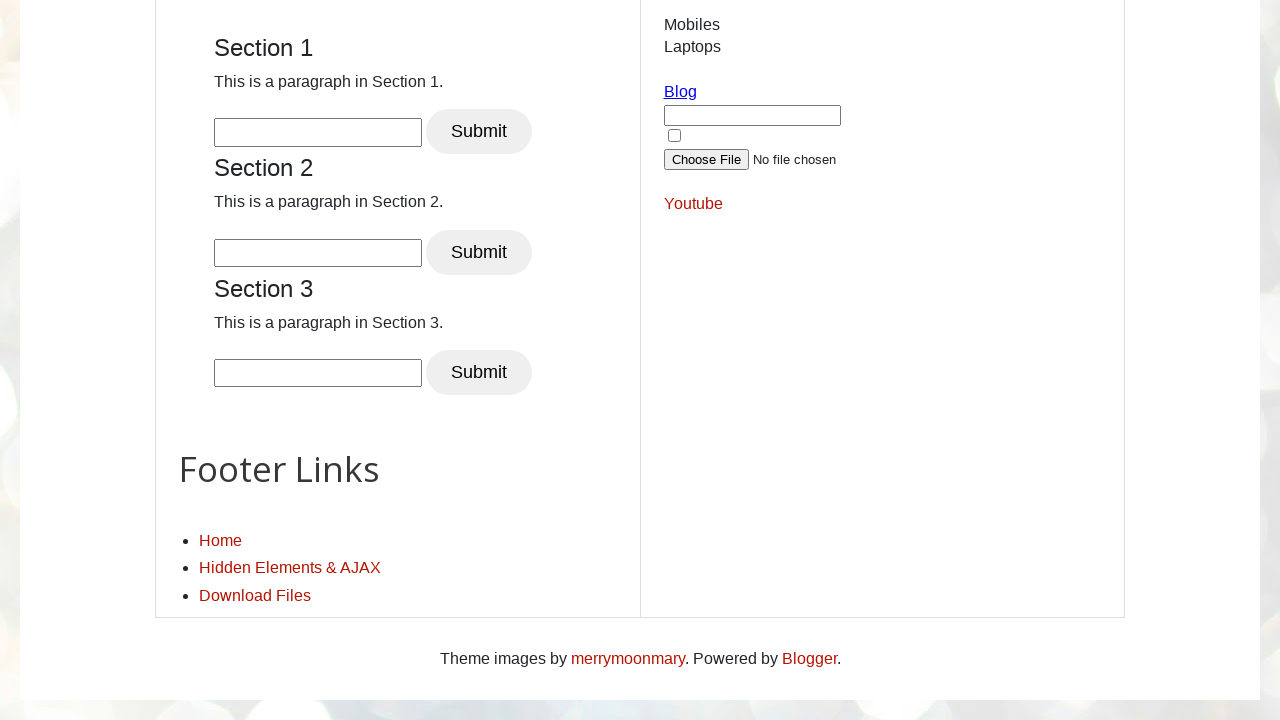

Scrolled back to the top of the page
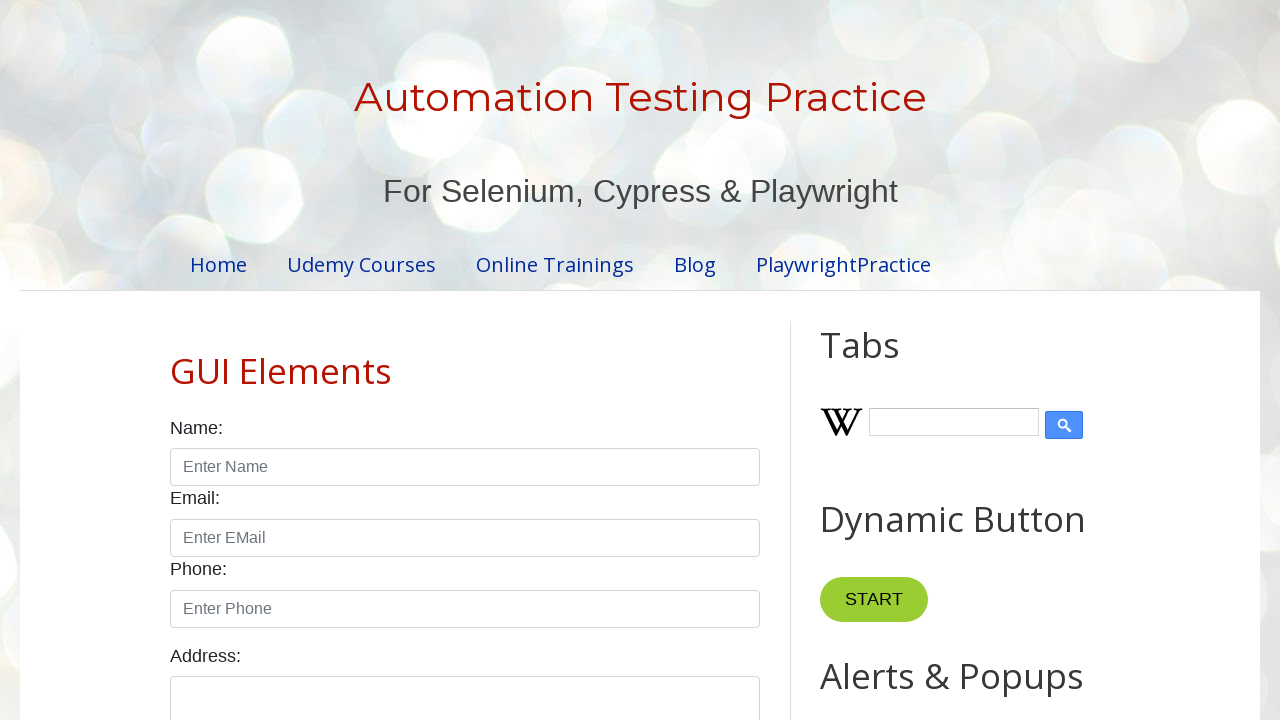

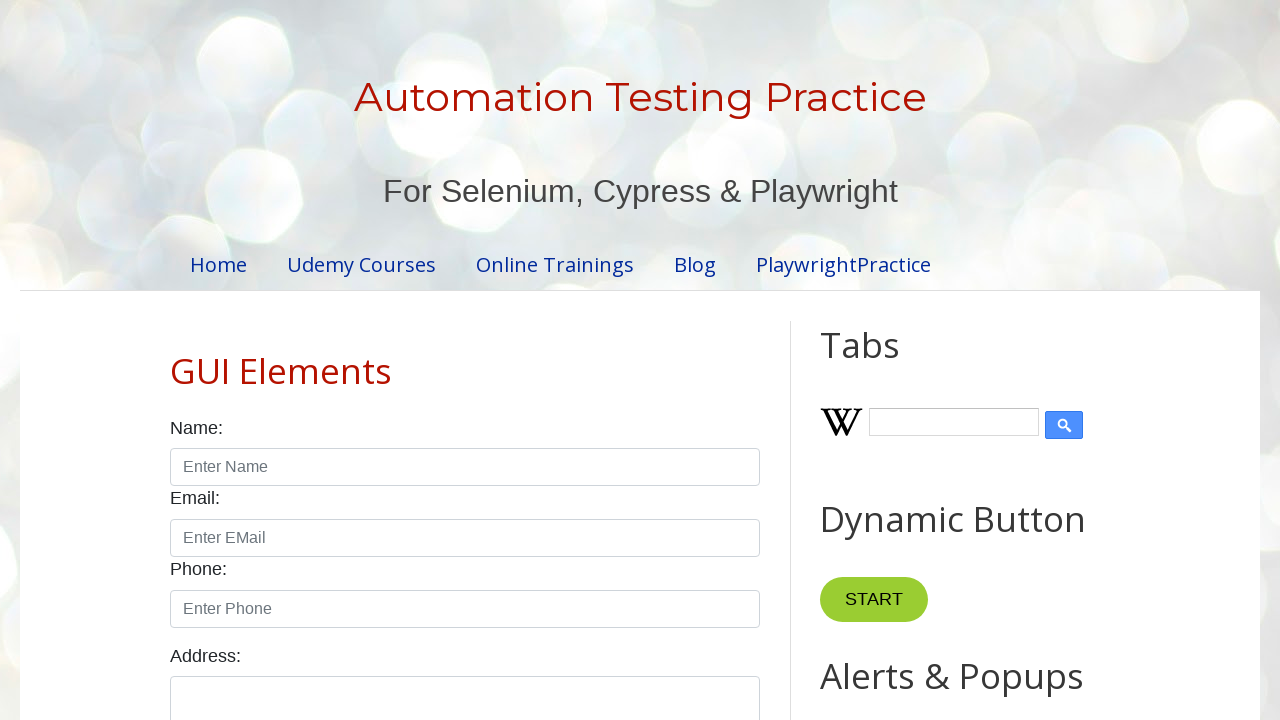